Tests that the page handles simulated slow network conditions gracefully and still loads successfully

Starting URL: https://etf-web-mi7p.vercel.app

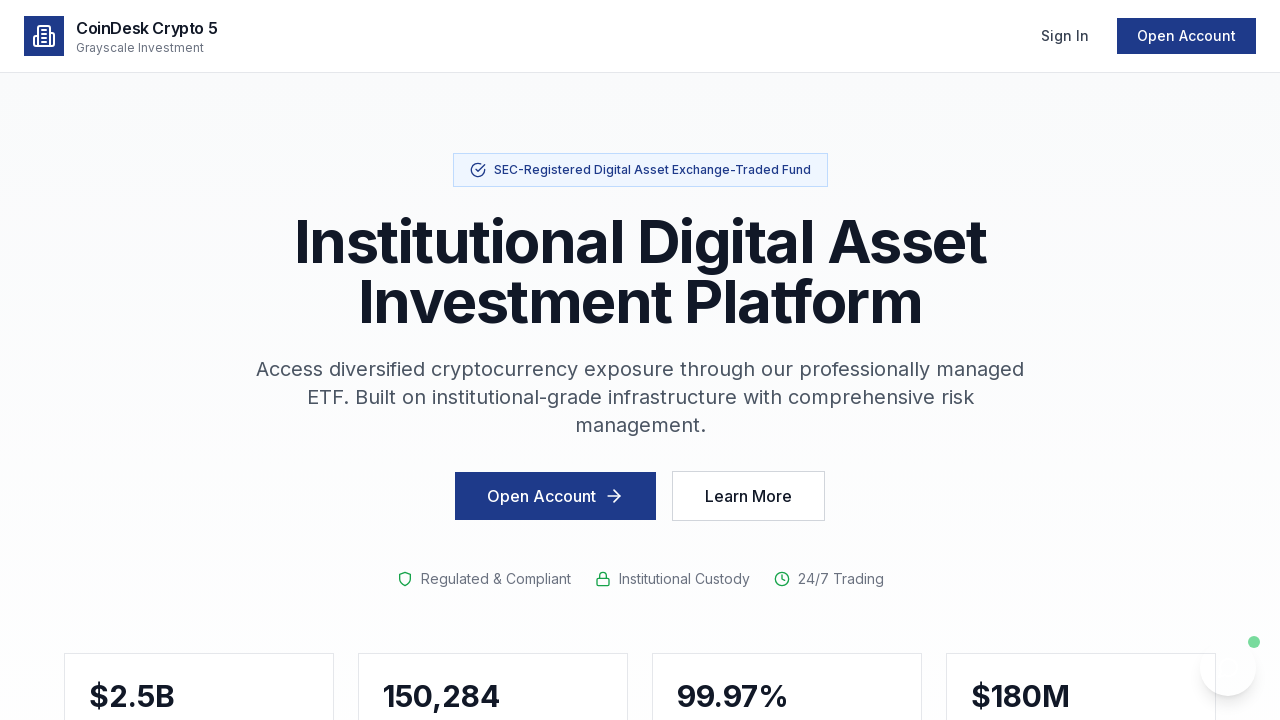

Set up route handler to simulate slow network with 0.1s delay on all requests
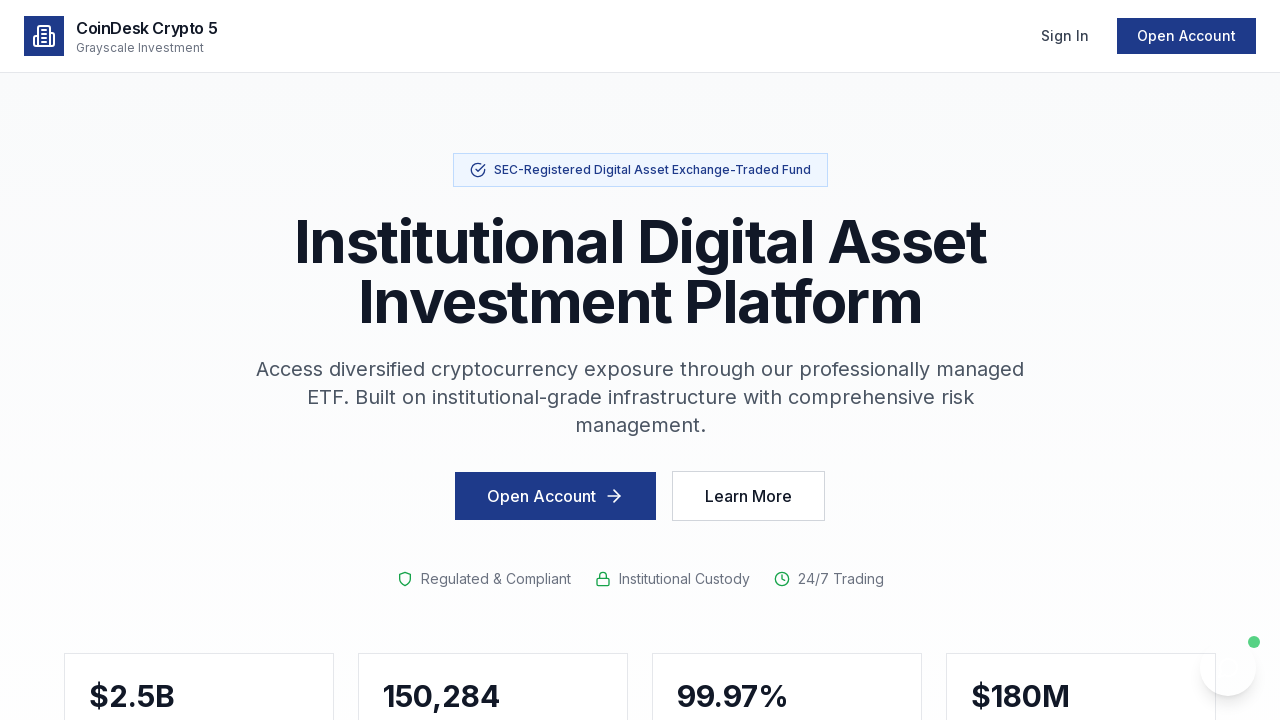

Reloaded page under simulated slow network conditions
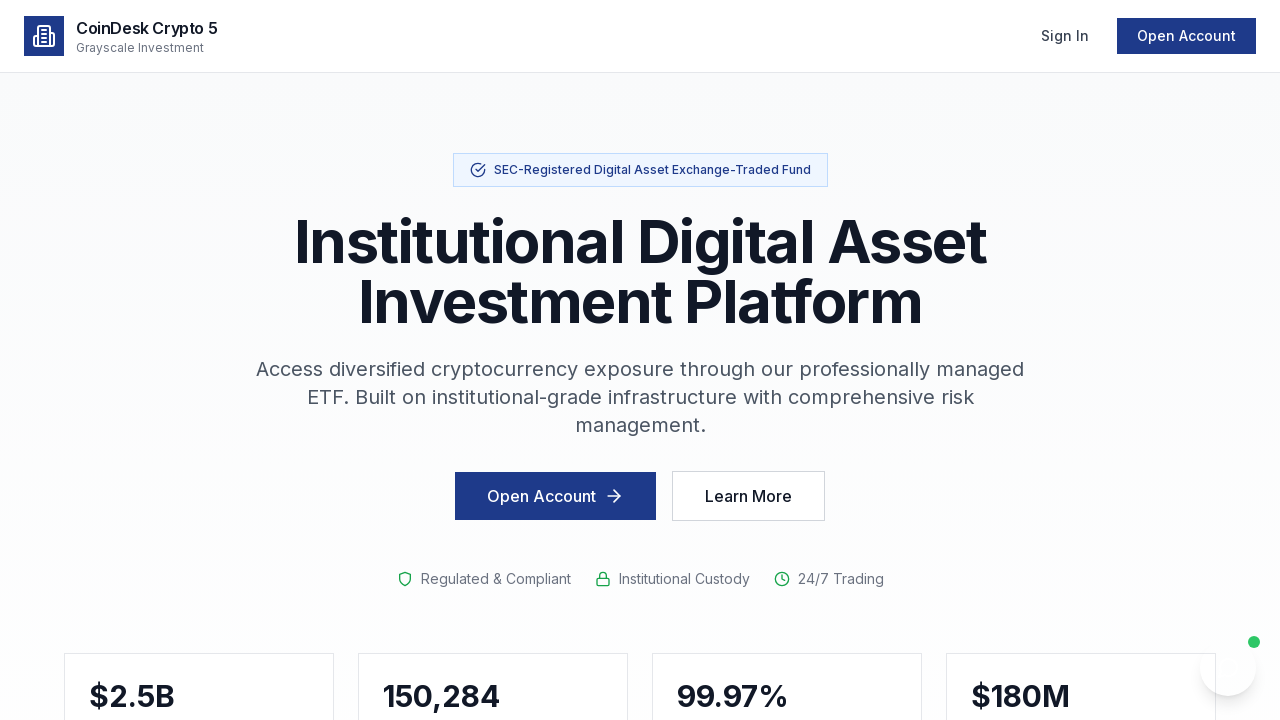

Waited for page to reach networkidle state despite slow network
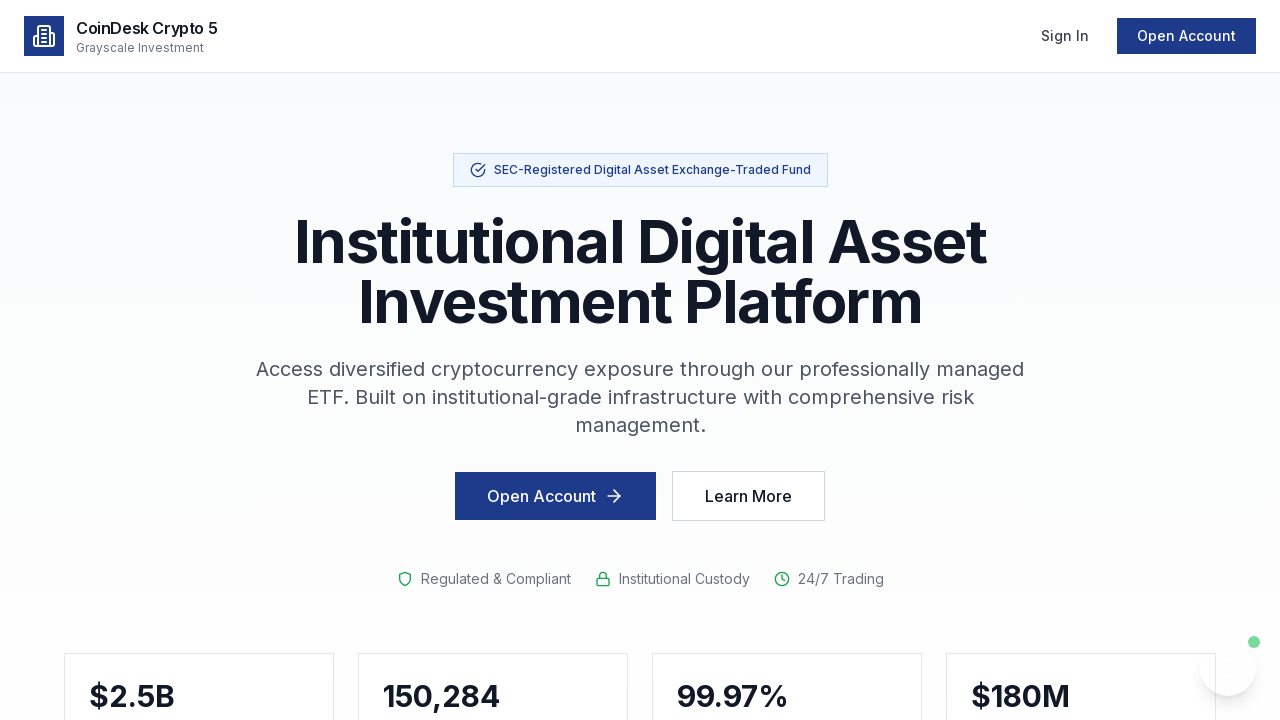

Retrieved page title
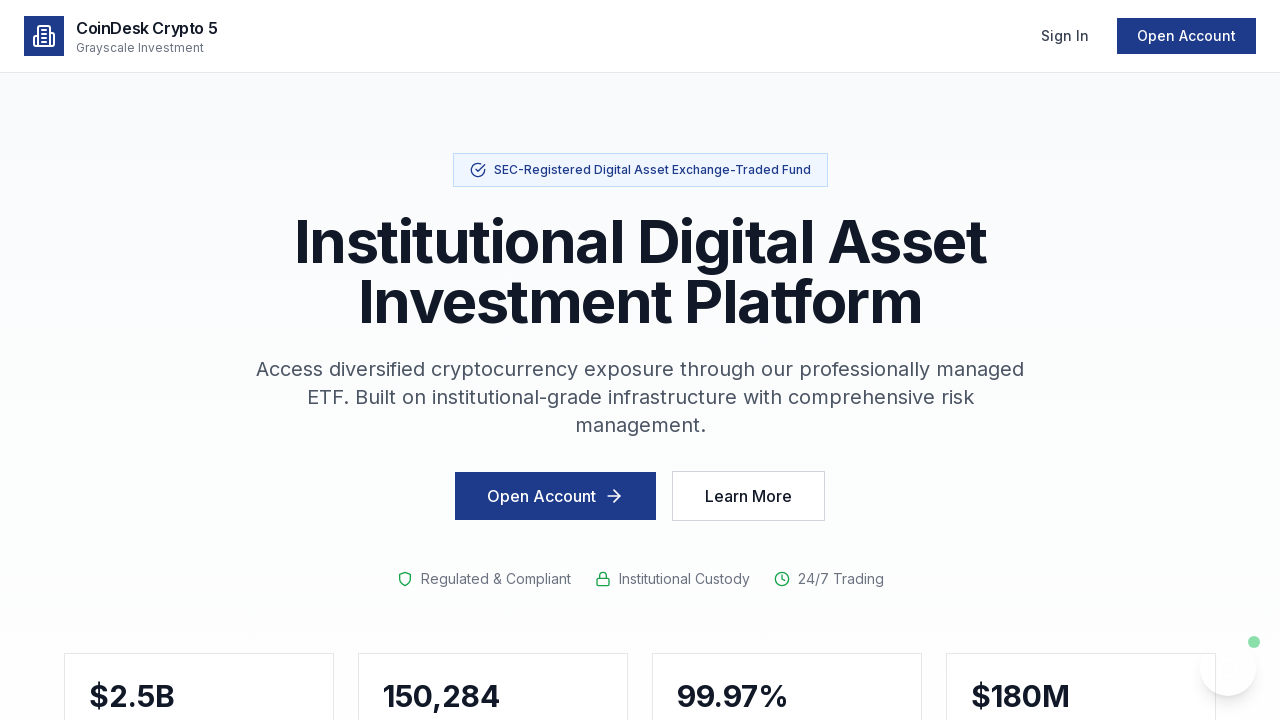

Verified page title is not None - page loaded successfully despite network issues
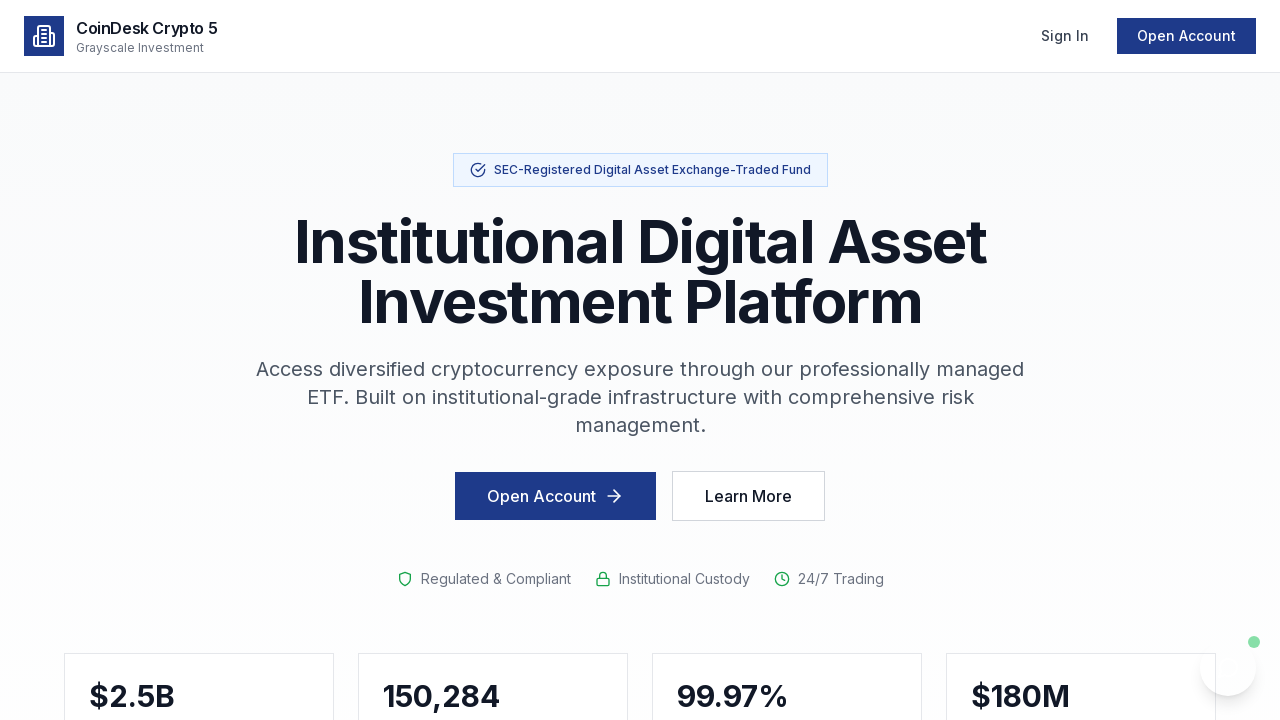

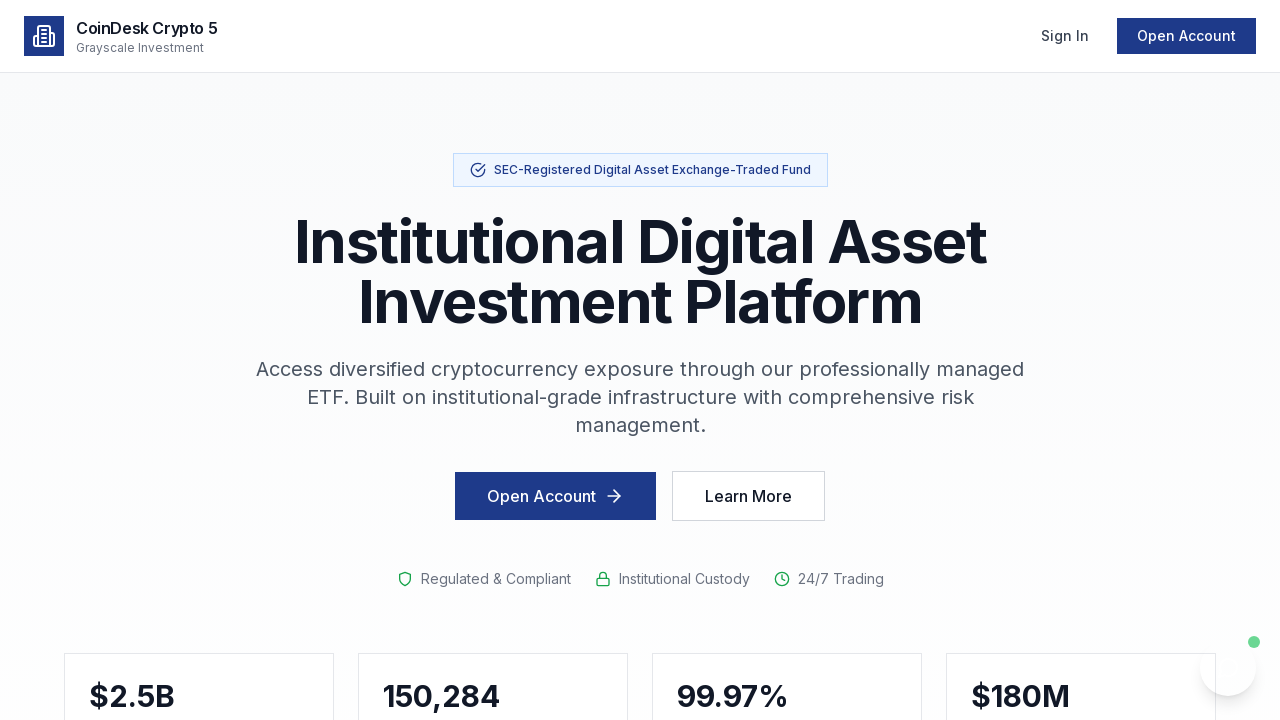